Solves a math problem by extracting two numbers, calculating their sum, and selecting the result from a dropdown menu

Starting URL: https://suninjuly.github.io/selects2.html

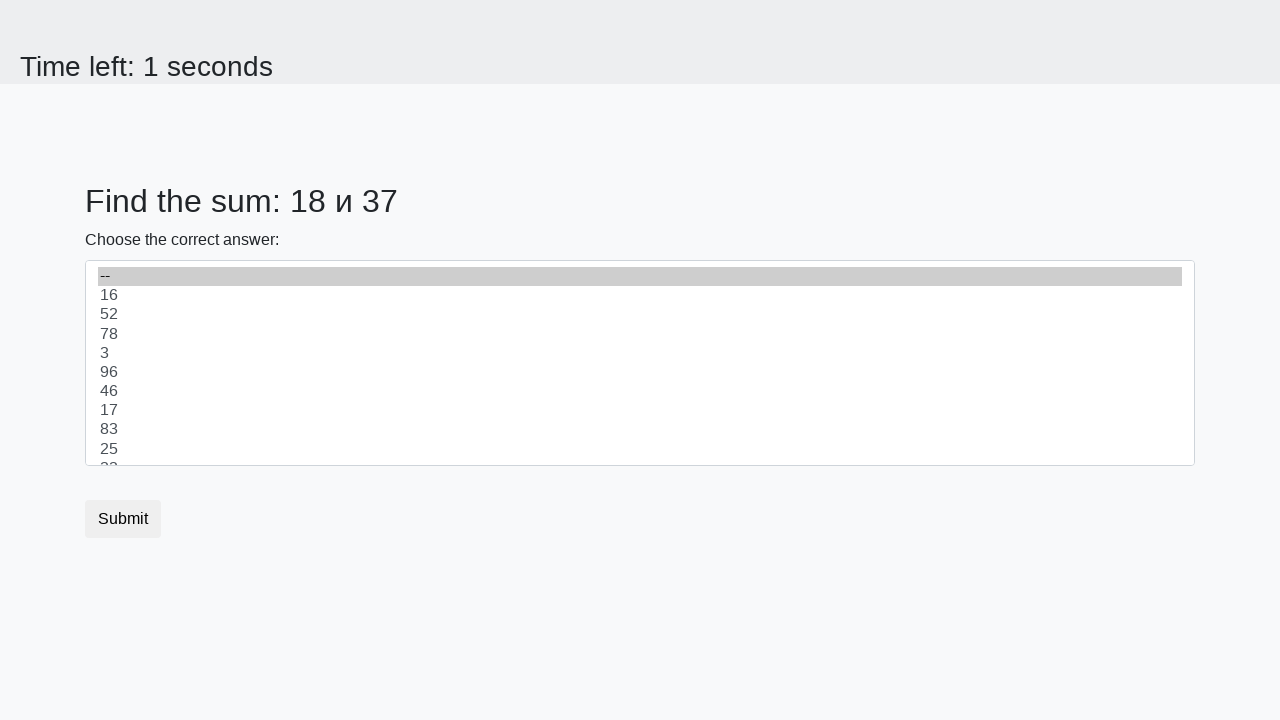

Extracted first number from #num1 element
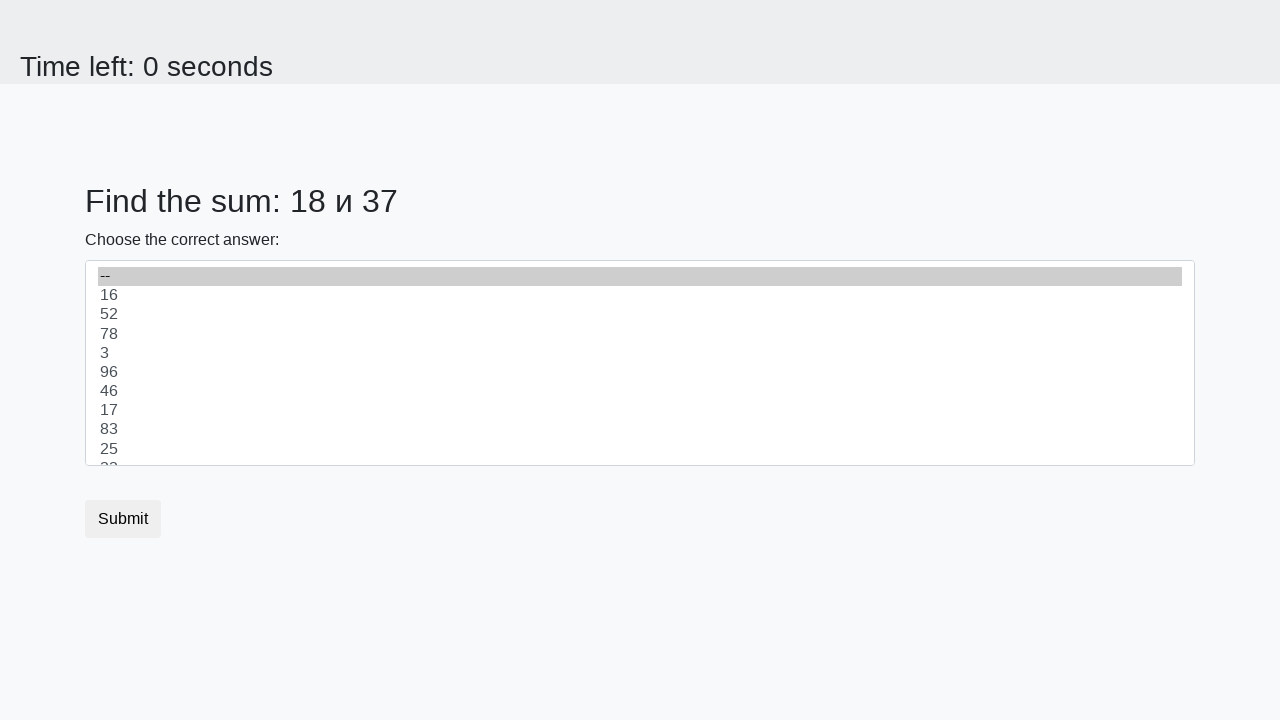

Converted first number to integer
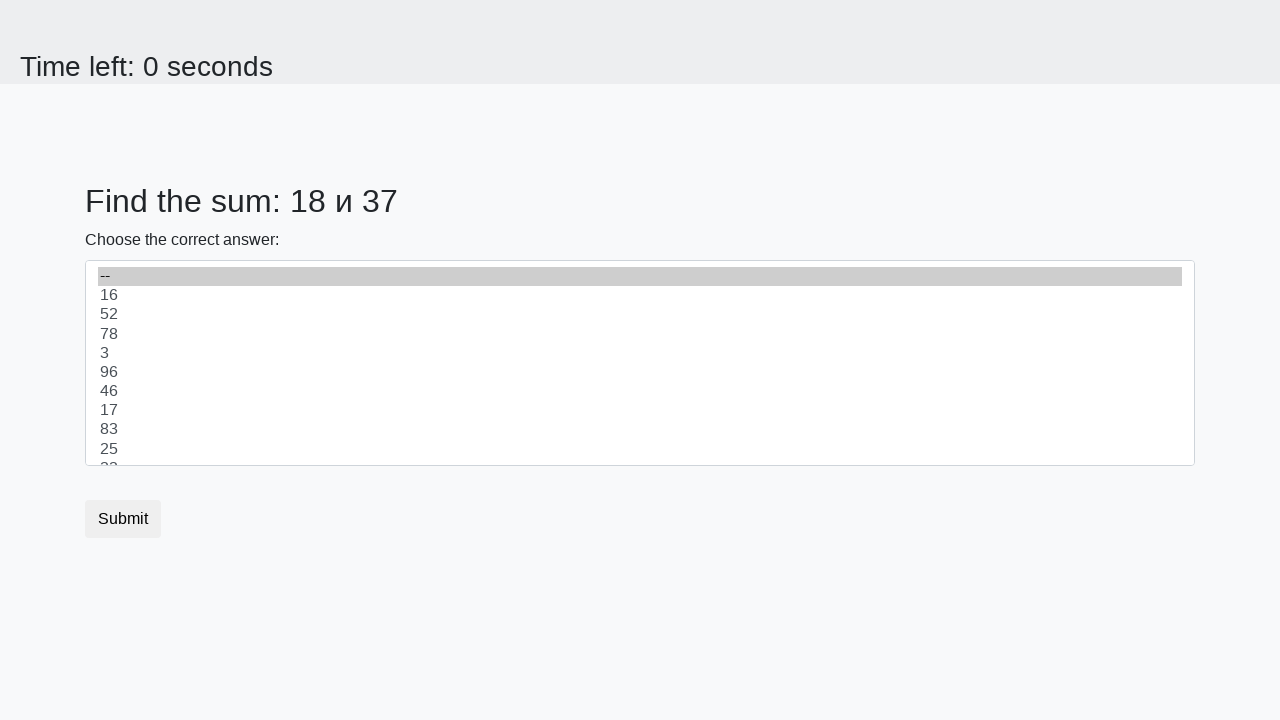

Extracted second number from #num2 element
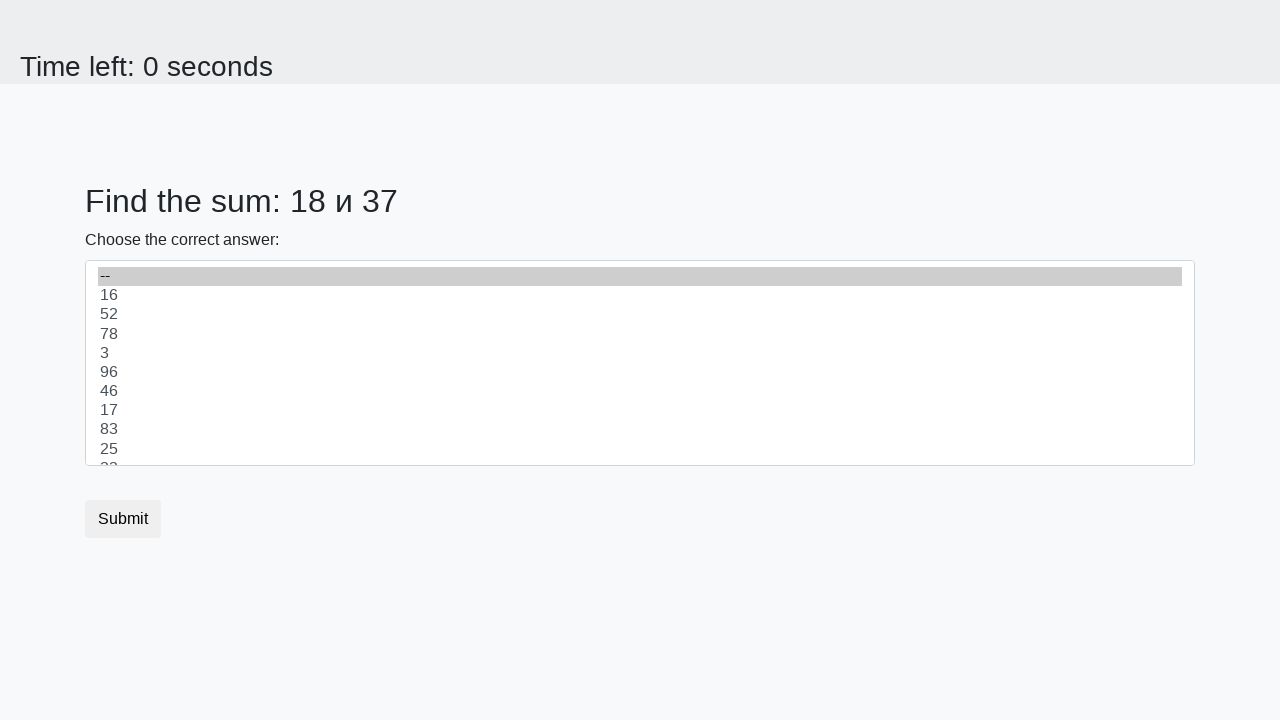

Converted second number to integer
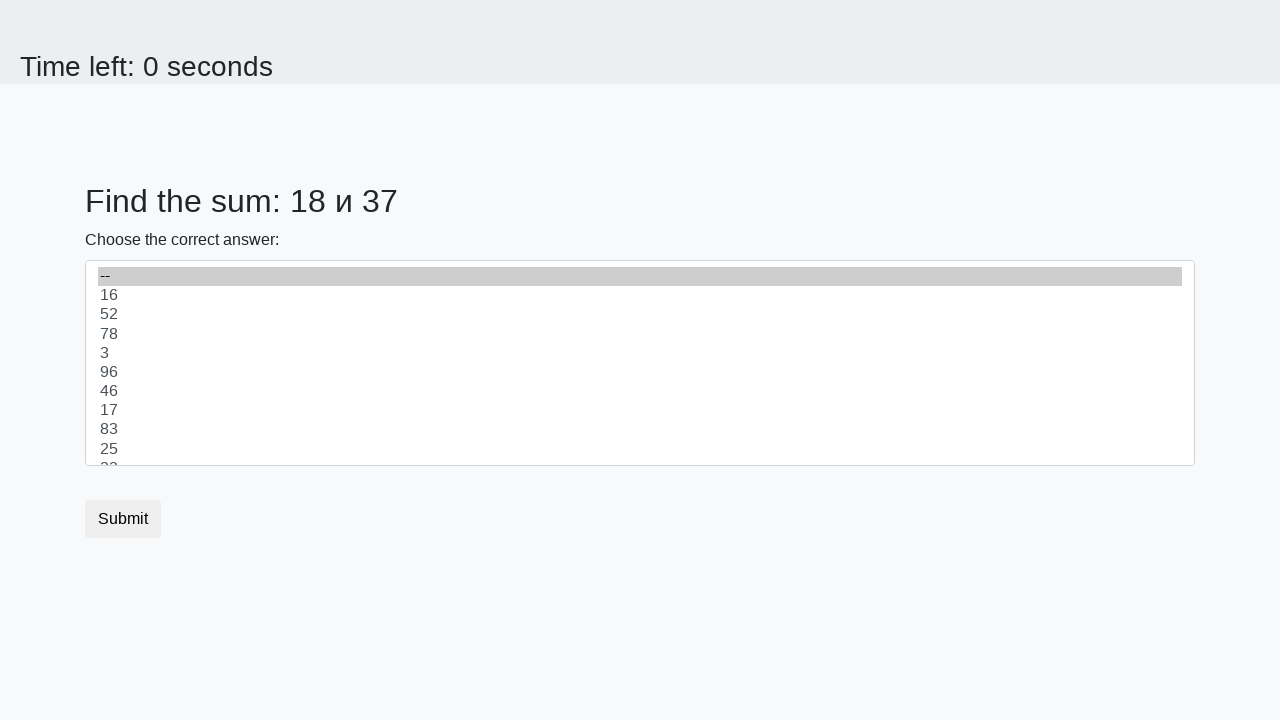

Calculated sum of 18 + 37 = 55
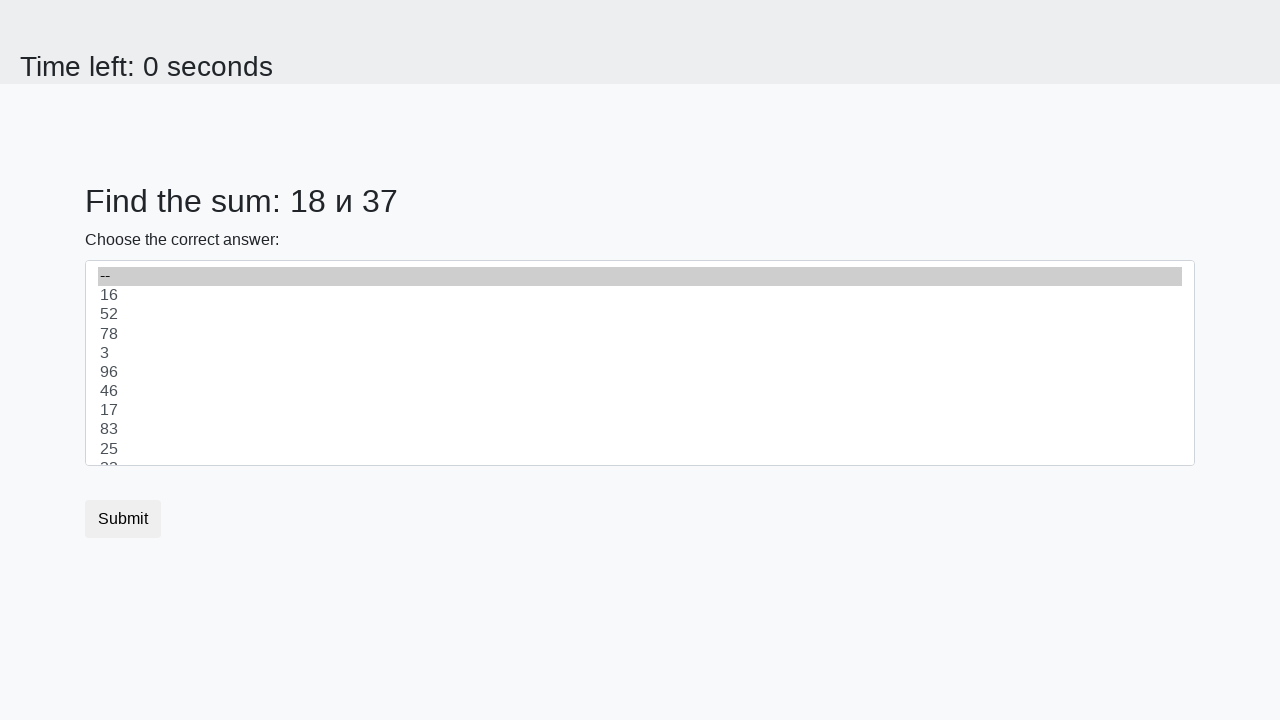

Selected result 55 from dropdown menu on select
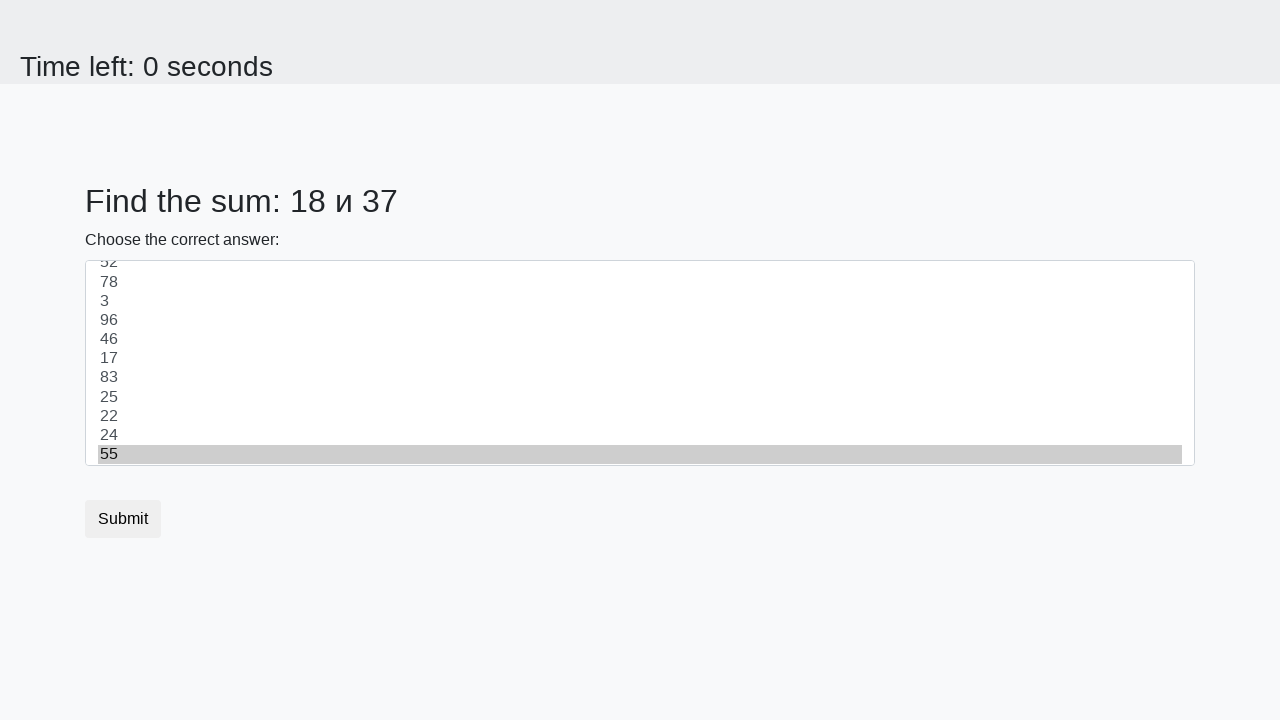

Clicked submit button at (123, 519) on button
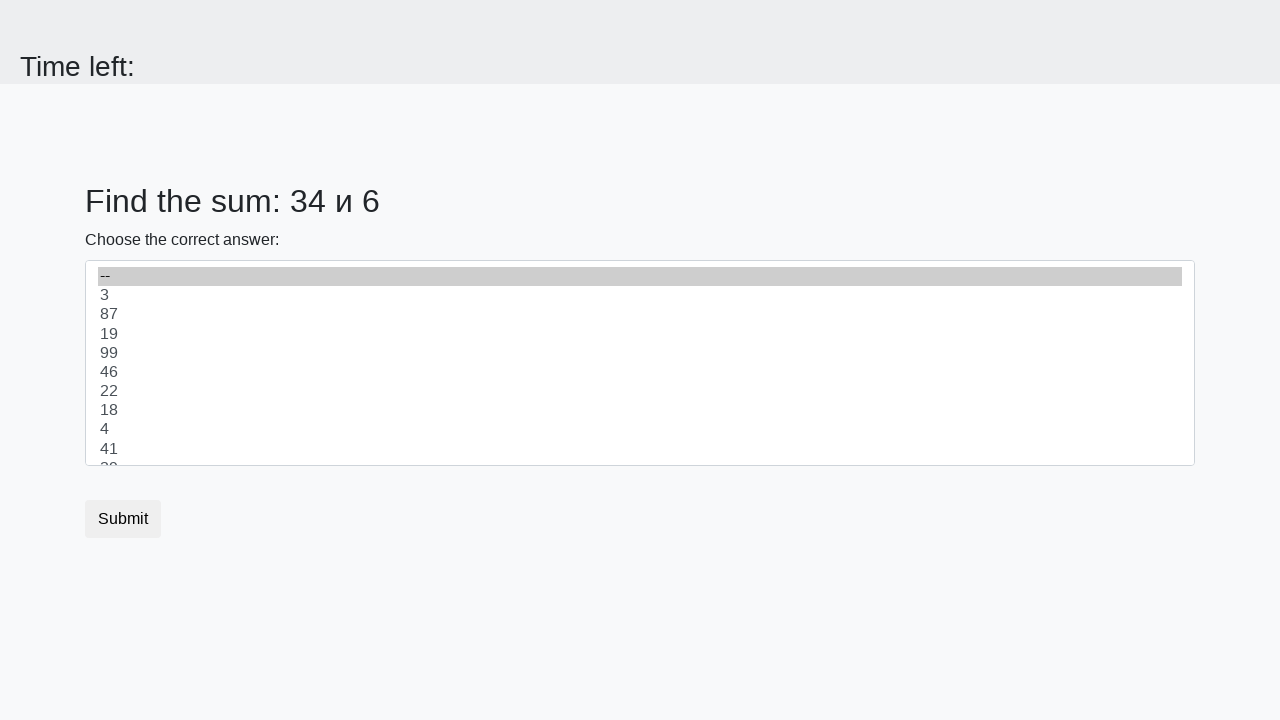

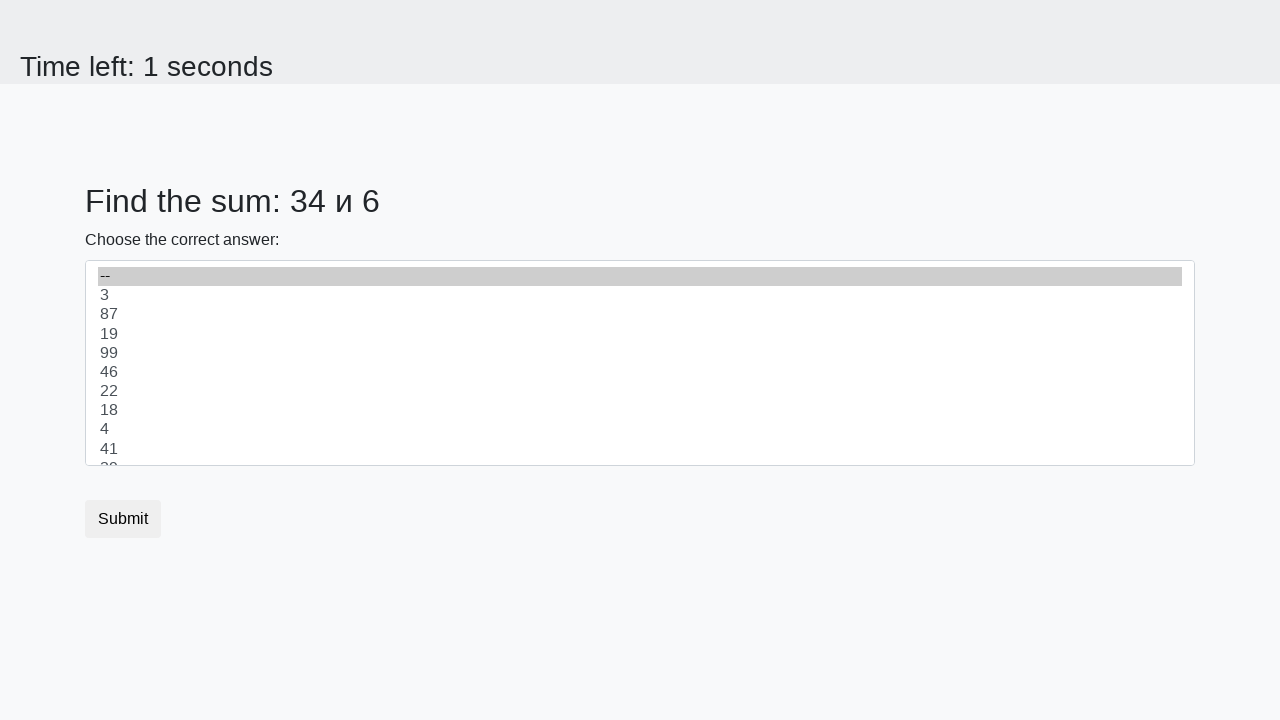